Tests checkbox functionality on a test automation practice site by clicking a checkbox and verifying checkboxes are present on the page

Starting URL: https://testautomationpractice.blogspot.com/

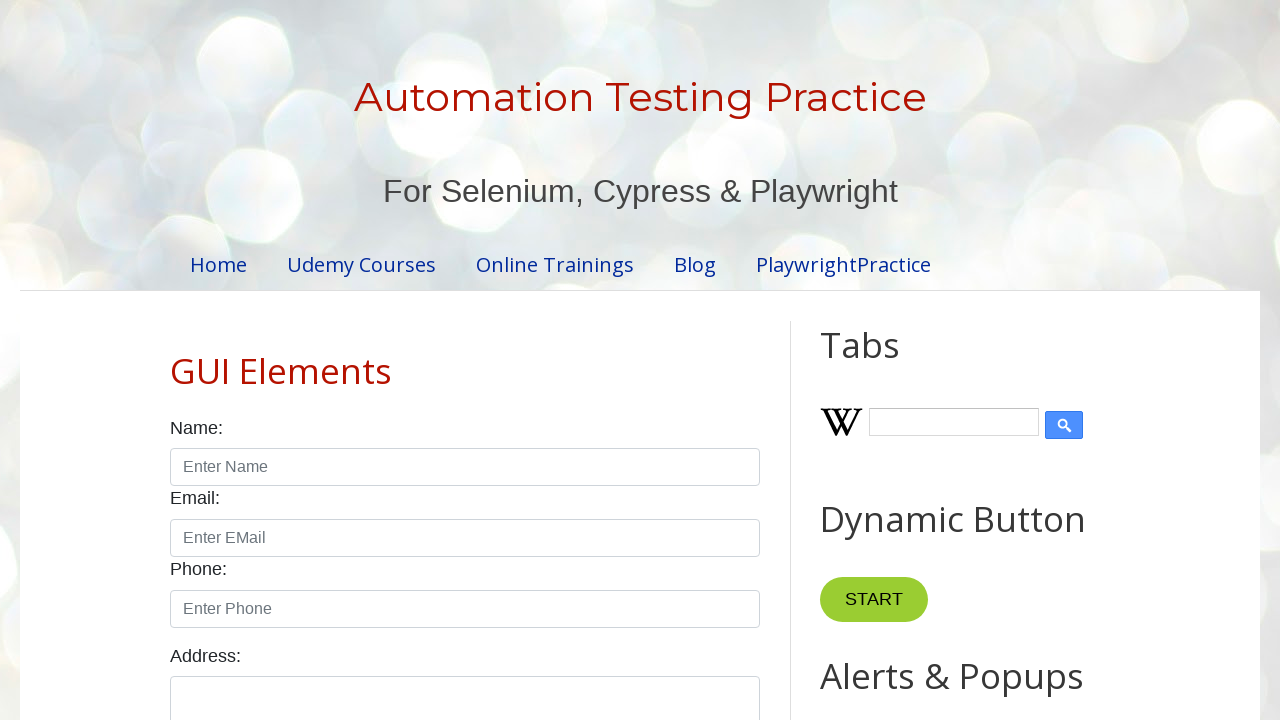

Waited for page to load (networkidle)
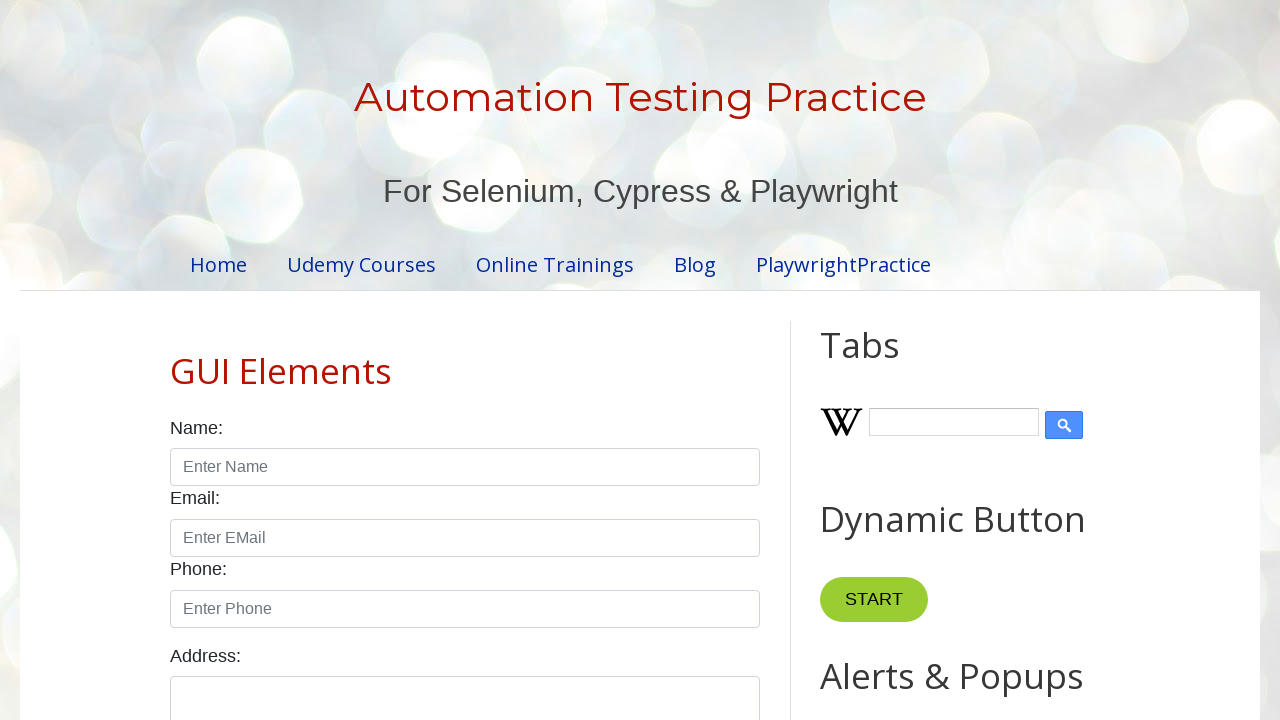

Clicked on a checkbox with class form-check-input at (176, 360) on input.form-check-input[type='checkbox']
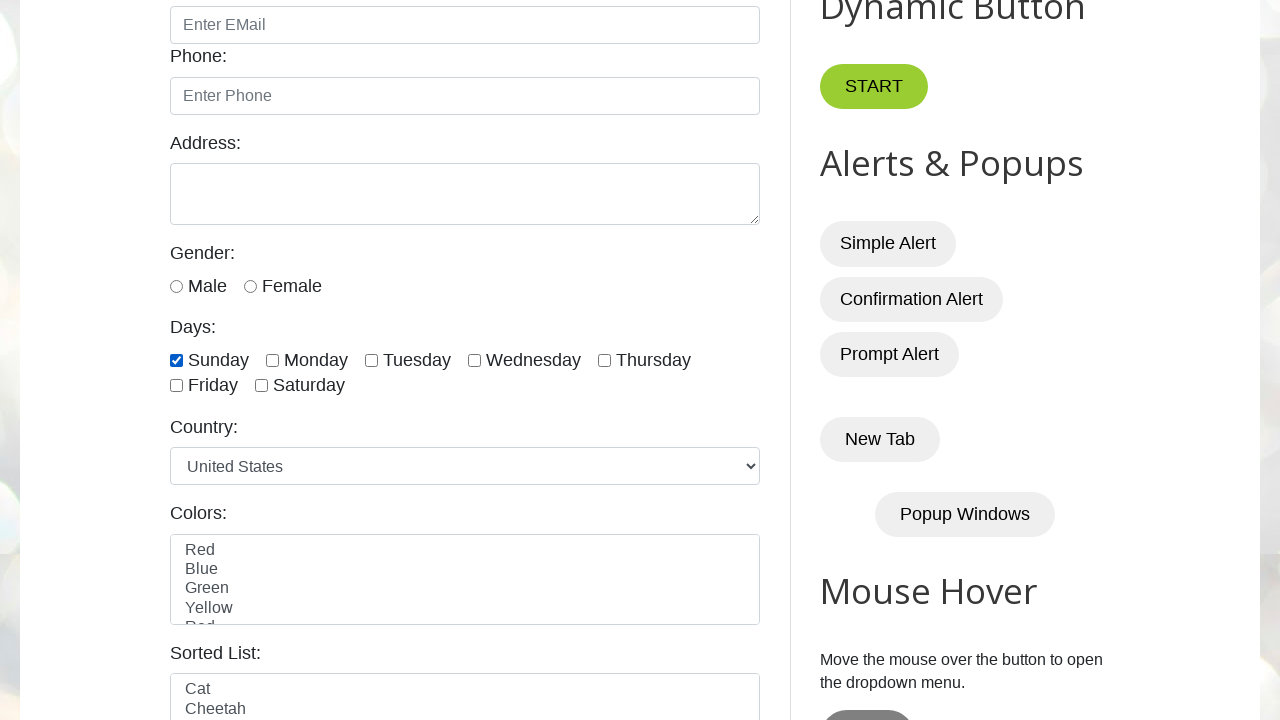

Located all checkboxes with class form-check-input
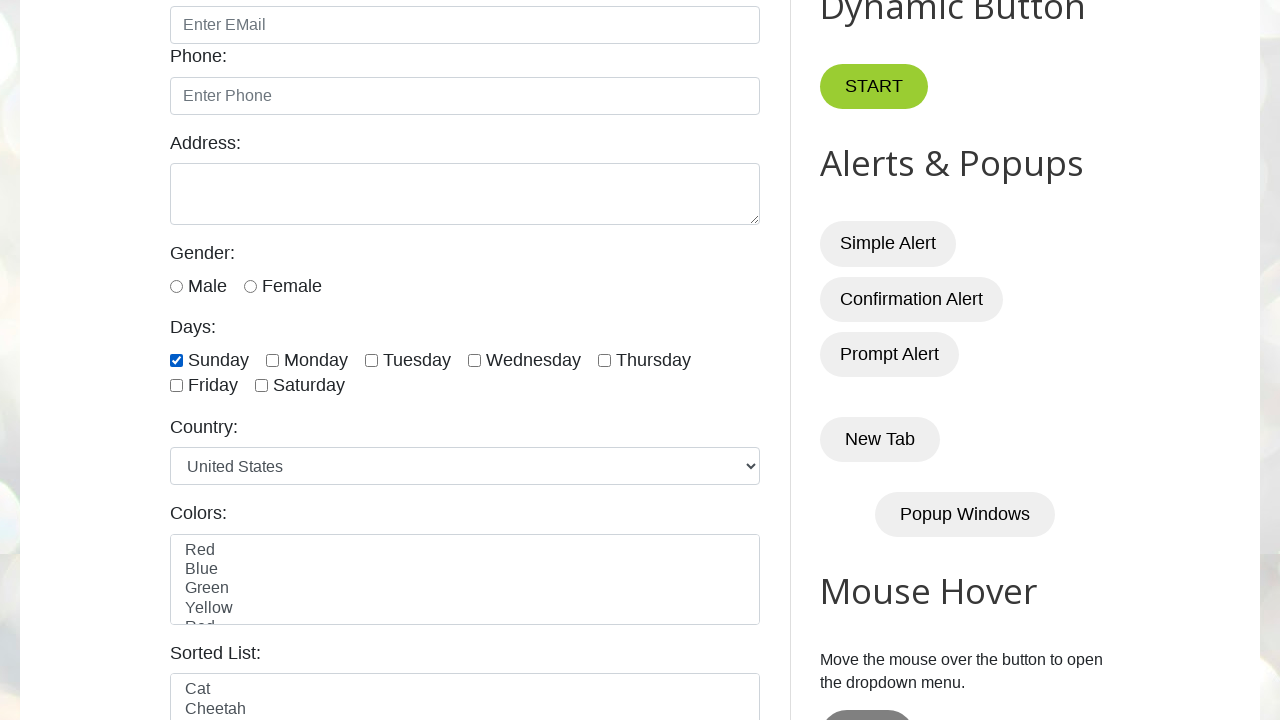

Verified first checkbox is present and visible
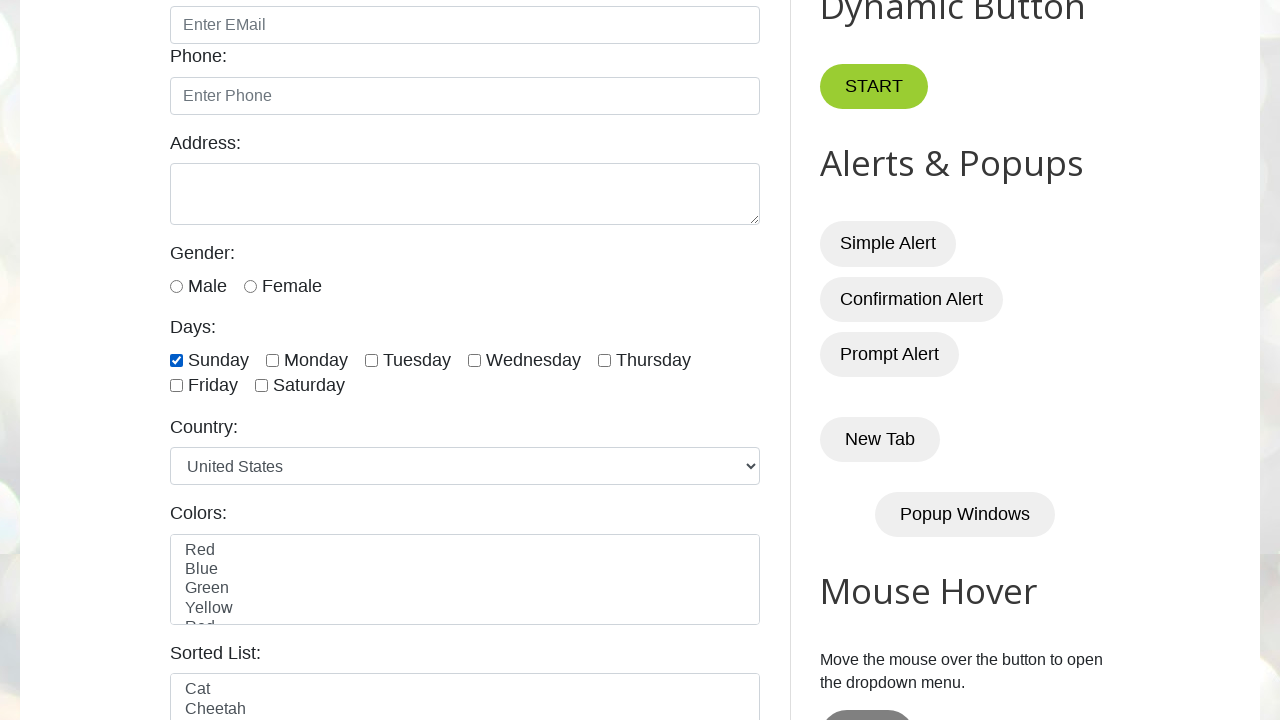

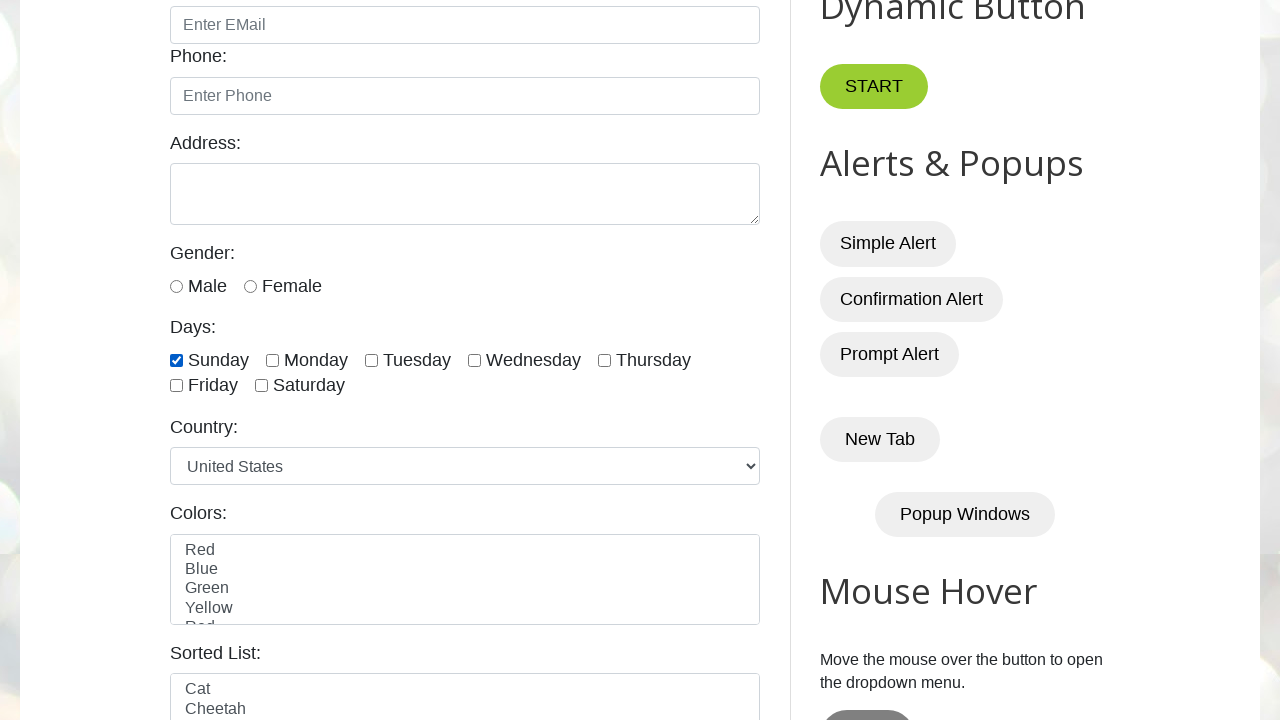